Tests triangle classification with sides 1, 2, 3 which should result in "Not a Triangle" error

Starting URL: https://testpages.eviltester.com/styled/apps/triangle/triangle001.html

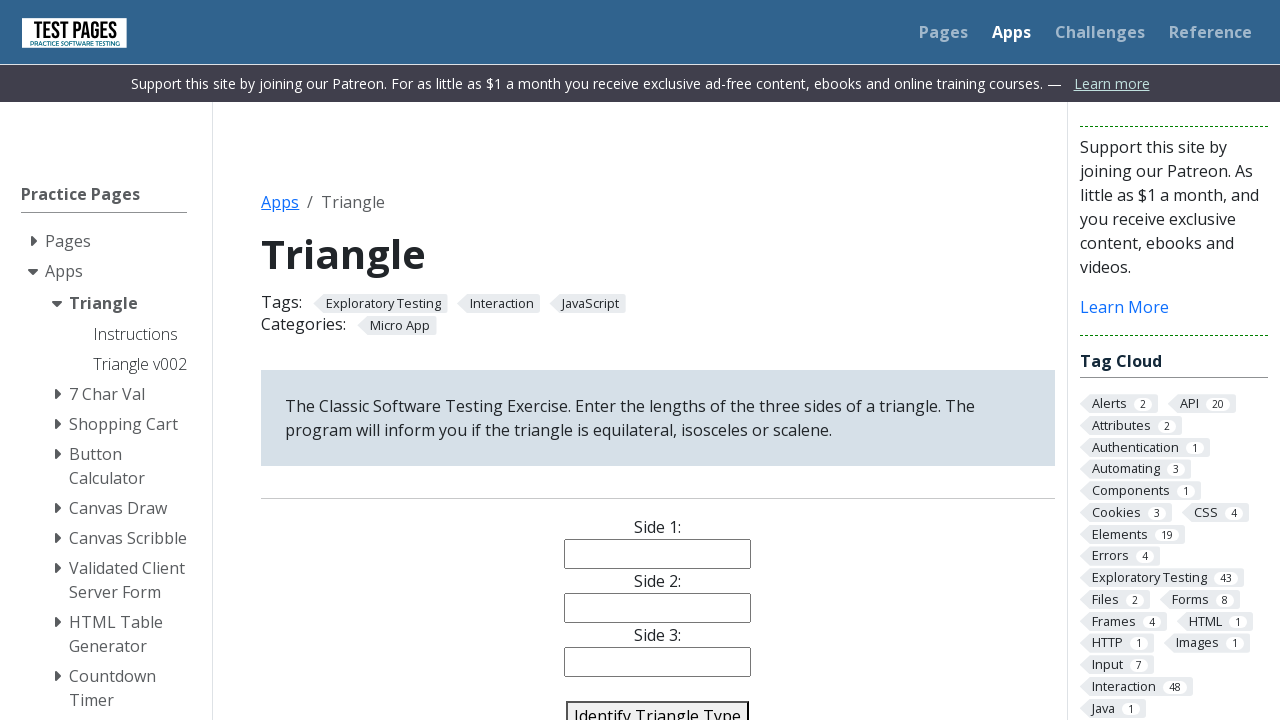

Filled side1 input with '1' on input[name='side1']
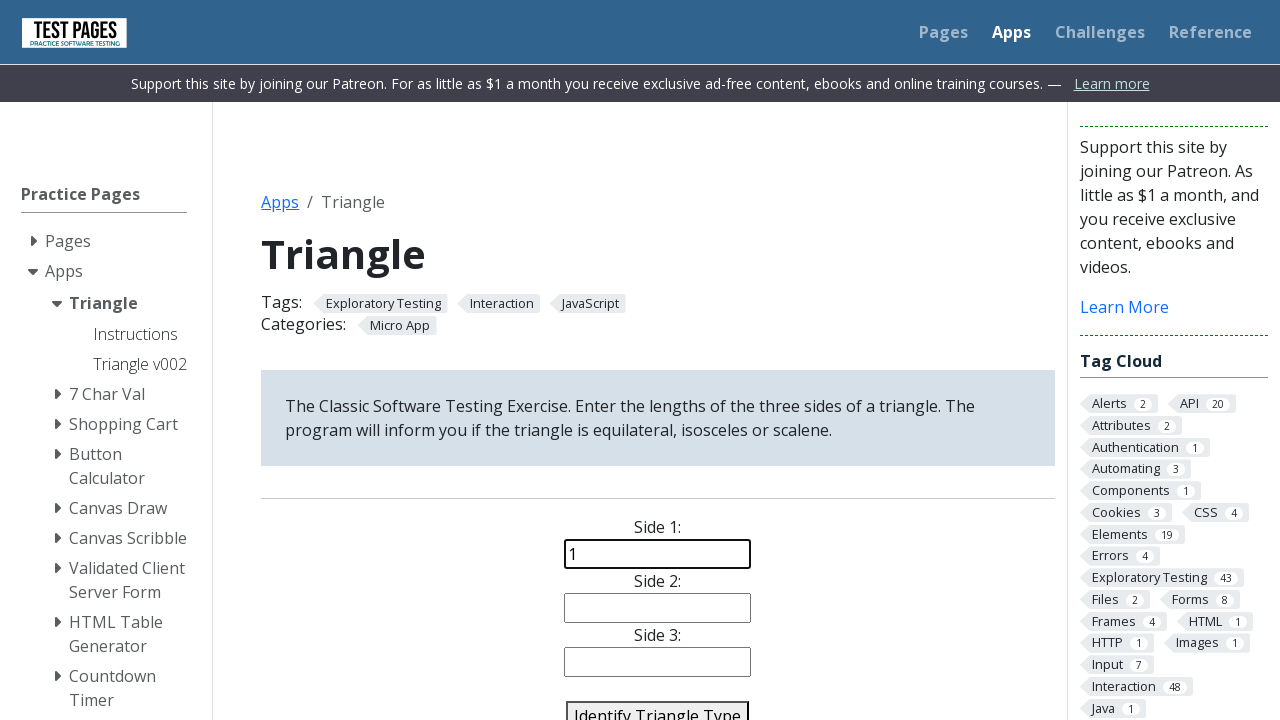

Filled side2 input with '2' on input[name='side2']
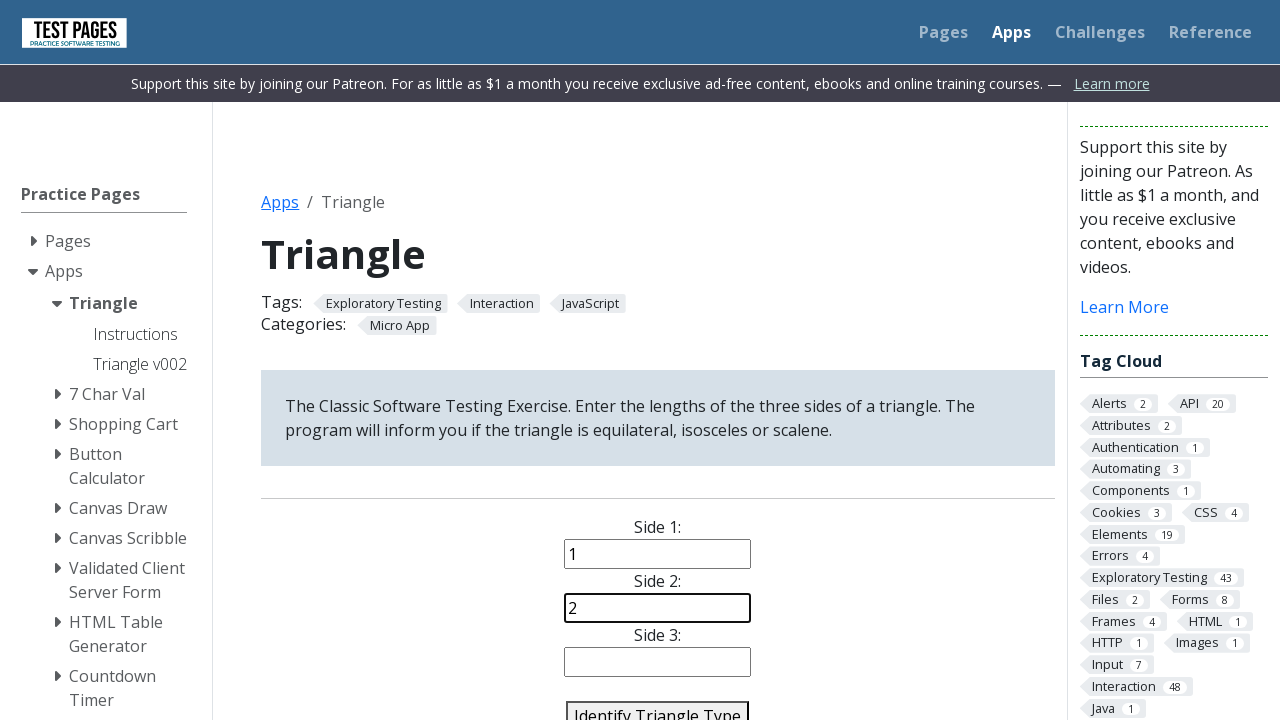

Filled side3 input with '3' on input[name='side3']
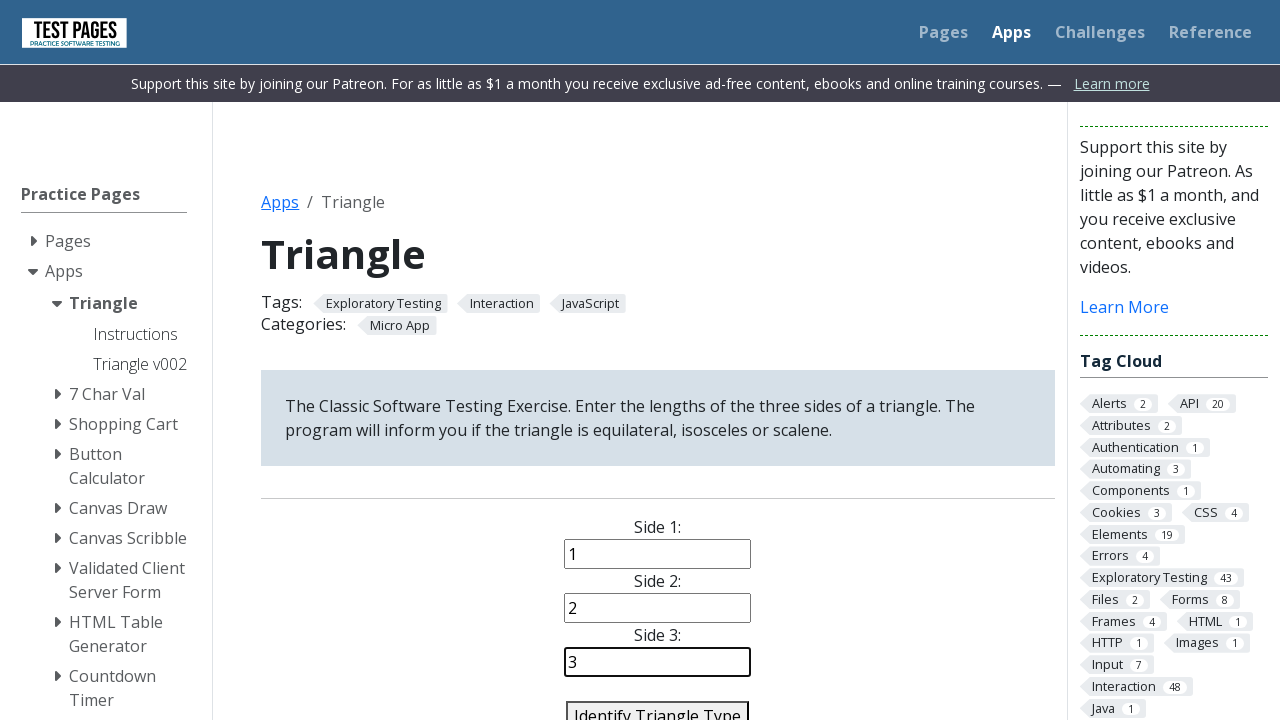

Clicked identify triangle button at (658, 705) on #identify-triangle-action
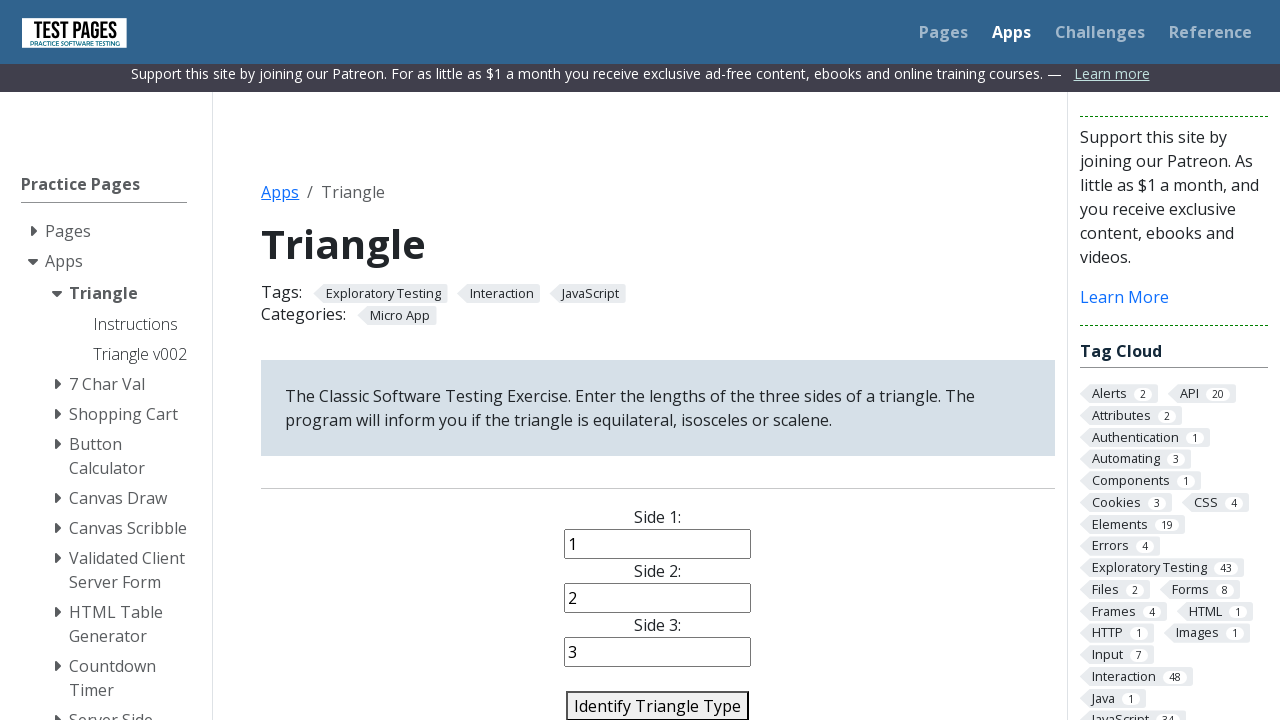

Triangle classification result loaded
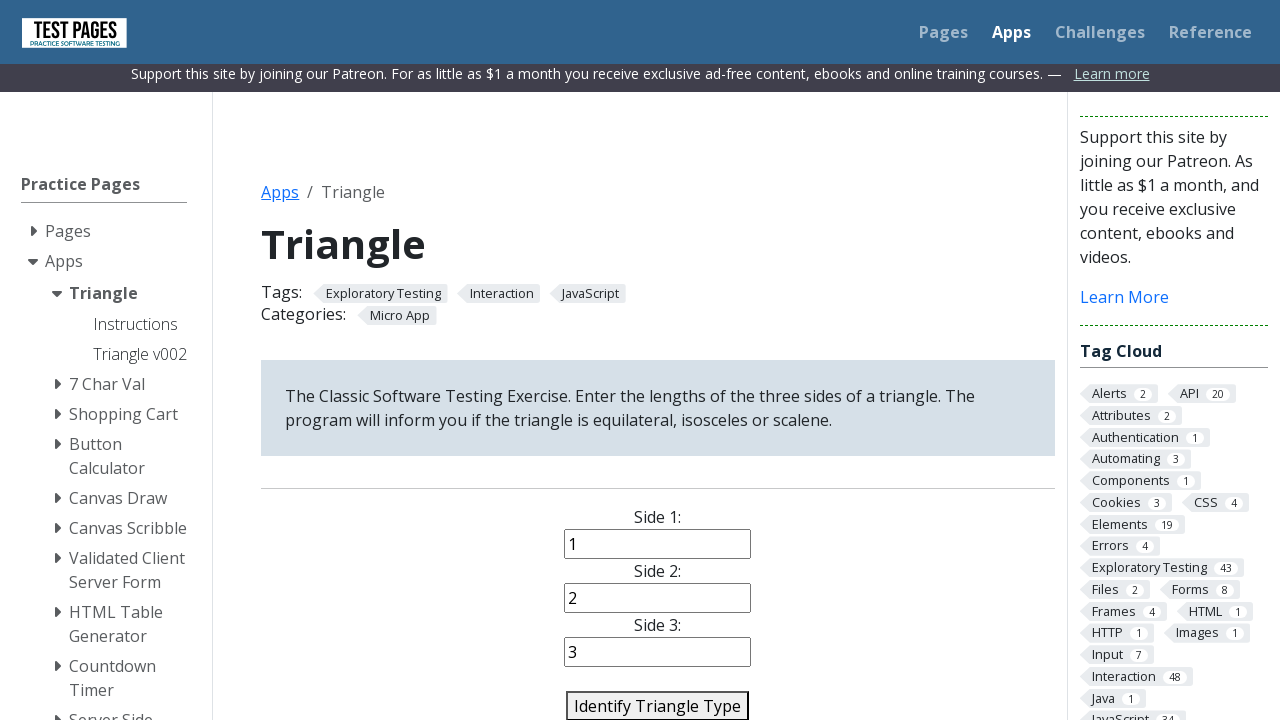

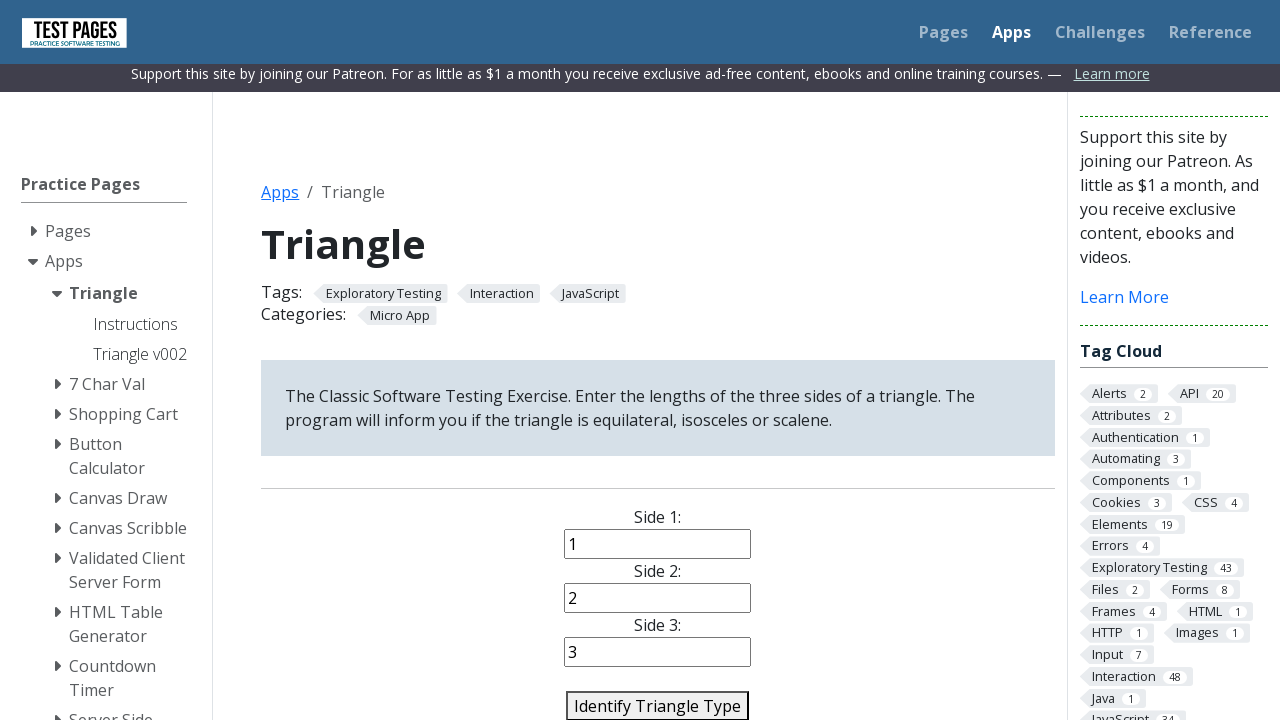